Tests alert handling functionality by navigating to the cancel tab, triggering a confirmation alert, and dismissing it

Starting URL: http://demo.automationtesting.in/Alerts.html

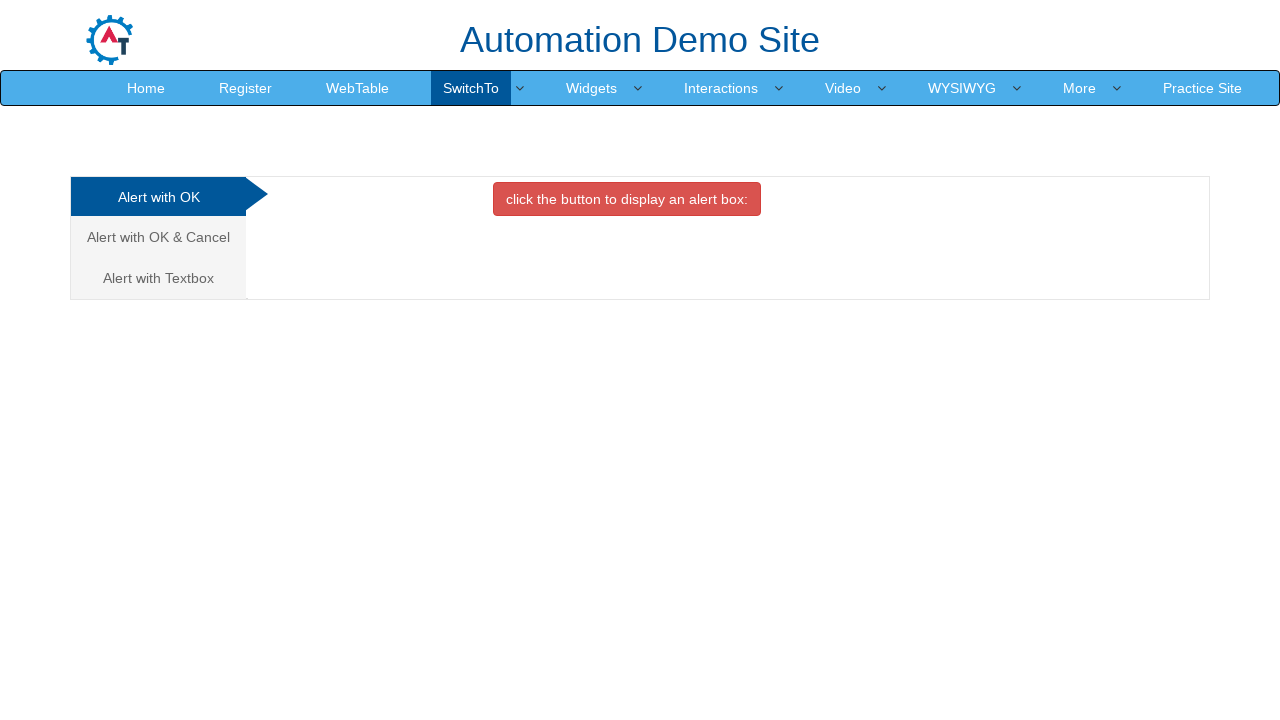

Clicked on Cancel tab at (158, 237) on xpath=//a[@href='#CancelTab']
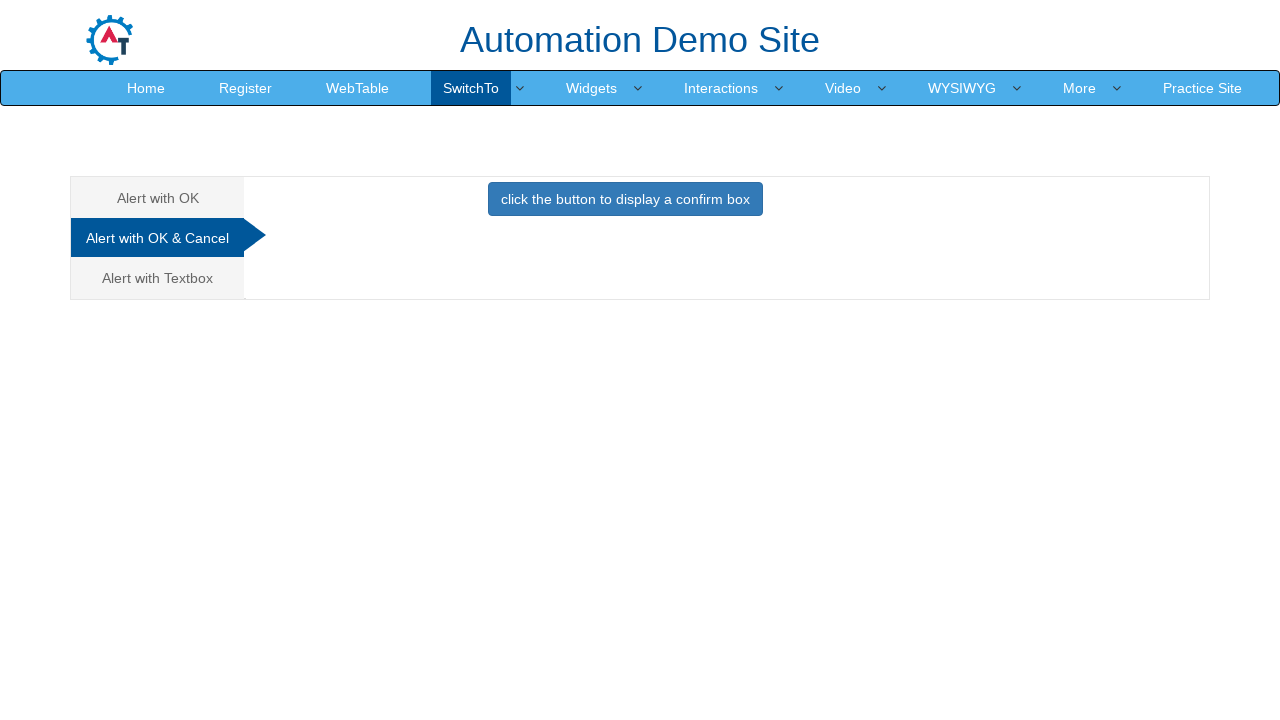

Clicked button to trigger confirmation alert at (625, 199) on xpath=//button[@class='btn btn-primary']
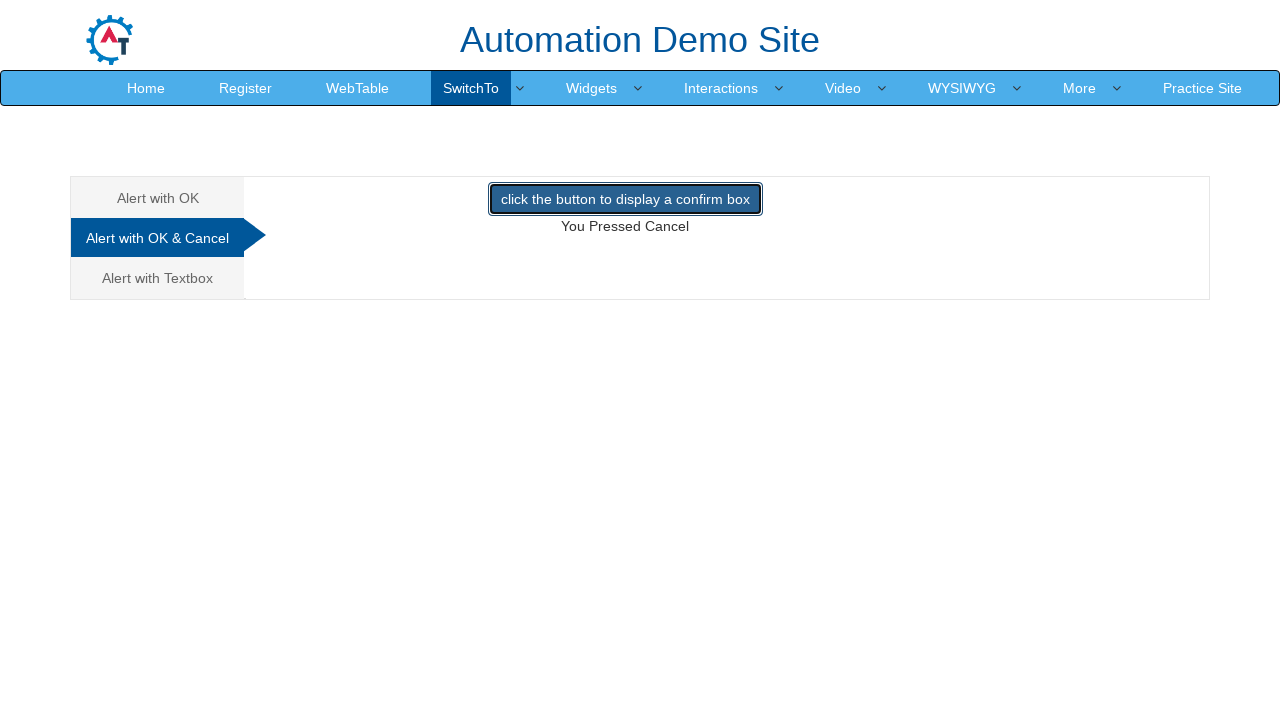

Set up dialog handler to dismiss alerts
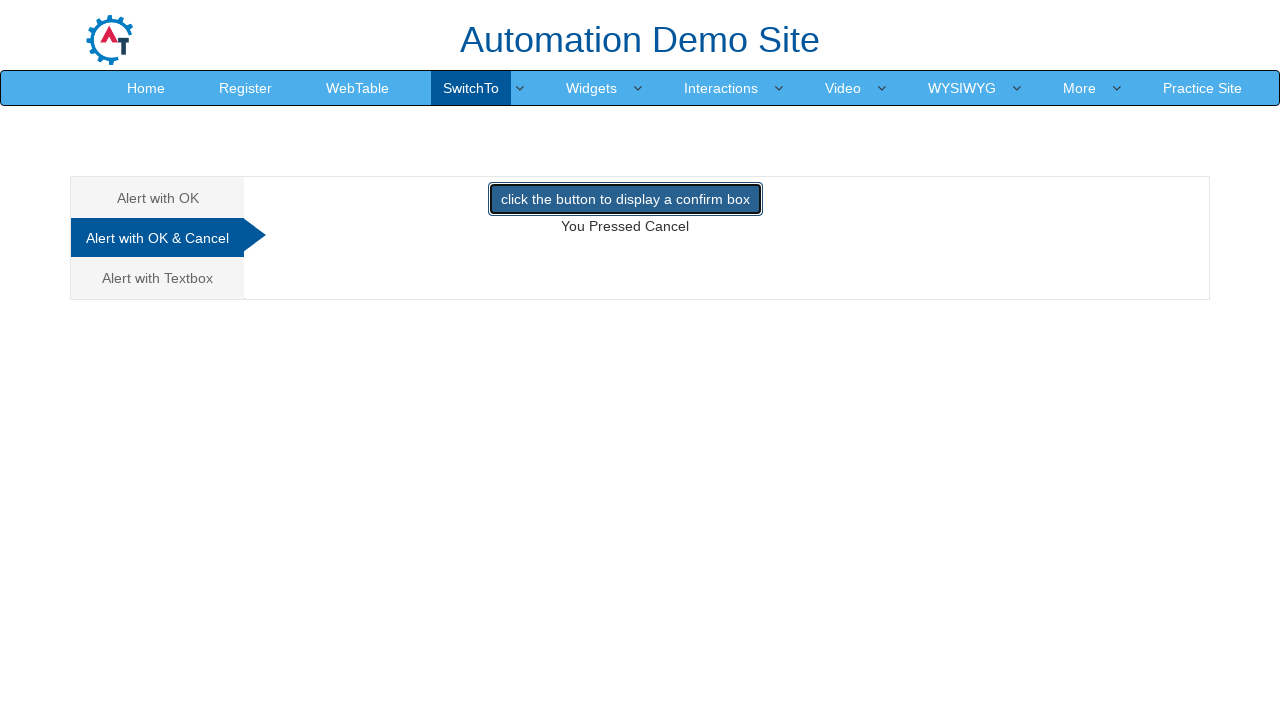

Triggered confirmation alert and dismissed it with cancel button at (625, 199) on xpath=//button[@class='btn btn-primary']
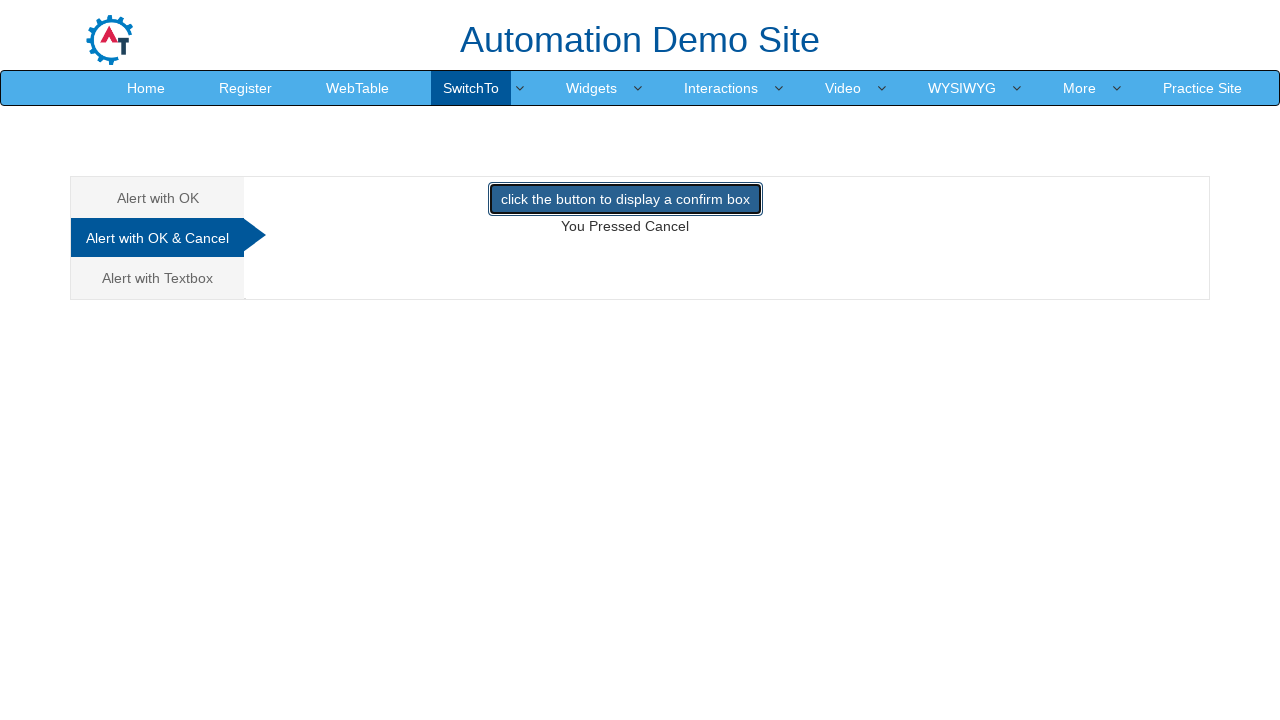

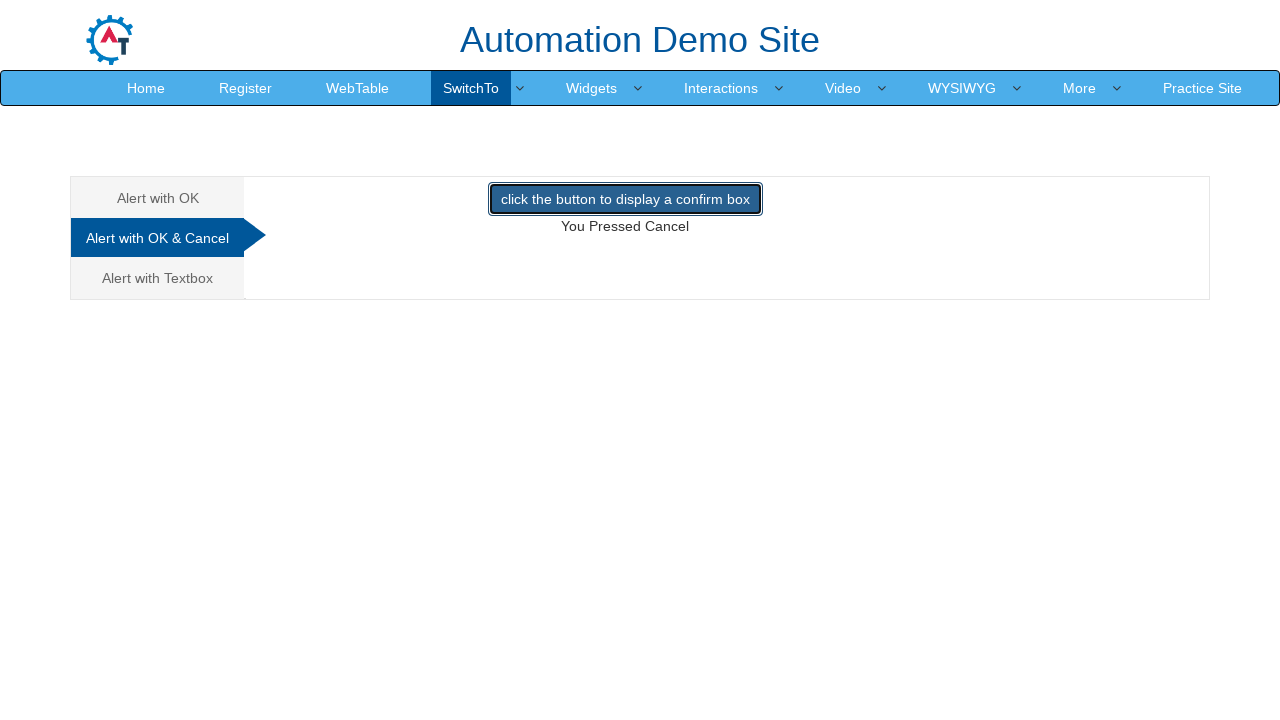